Tests basic JavaScript alert by clicking button to trigger it and accepting the alert

Starting URL: https://demoqa.com/alerts

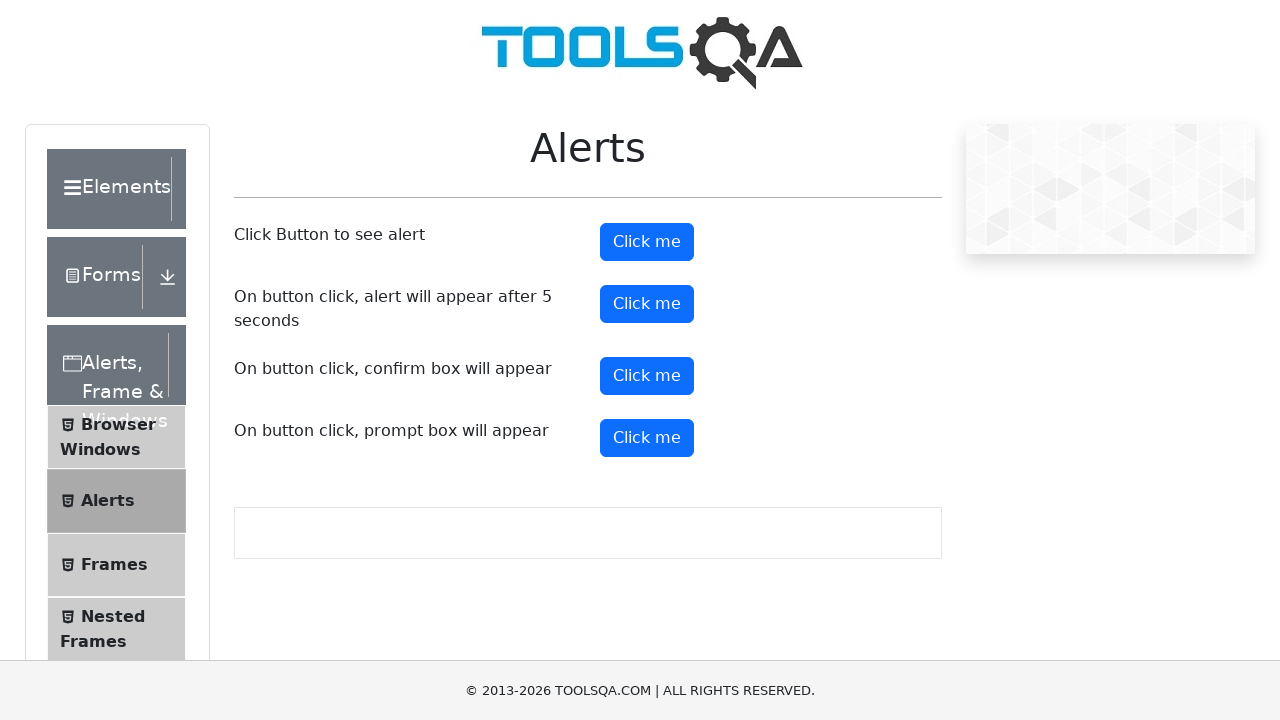

Navigated to alerts demo page
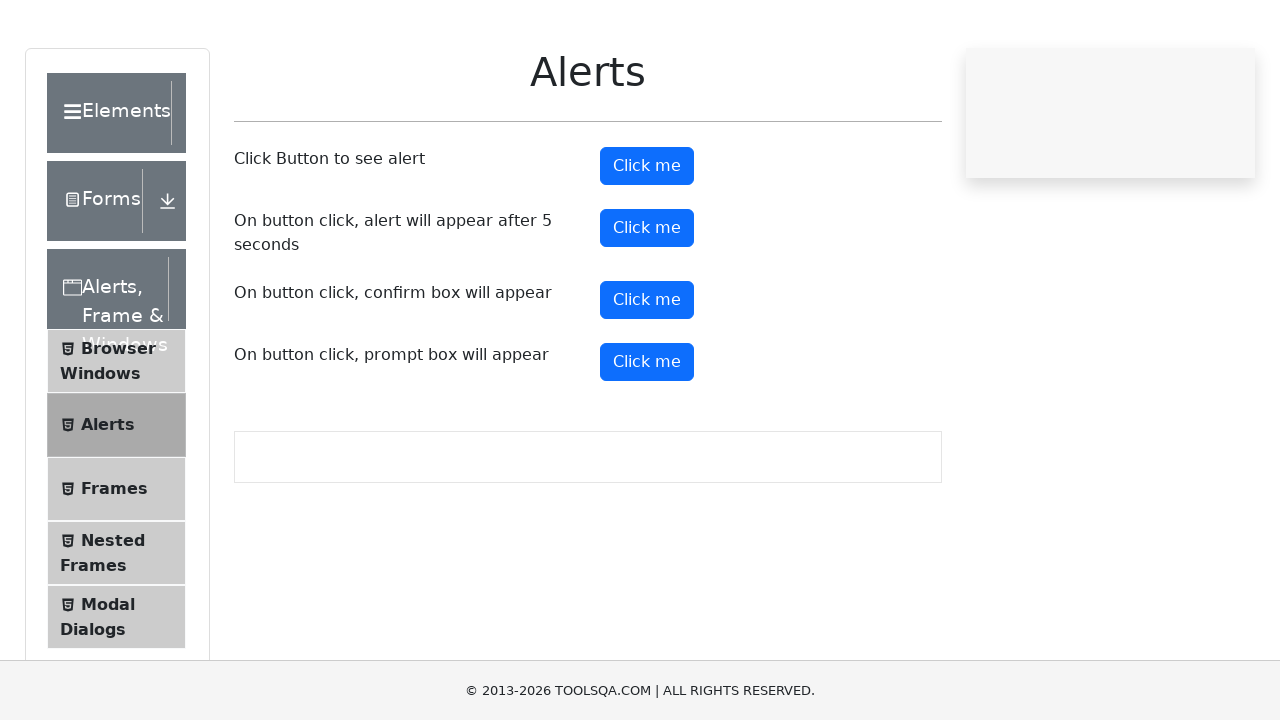

Clicked button to trigger JavaScript alert at (647, 242) on #alertButton
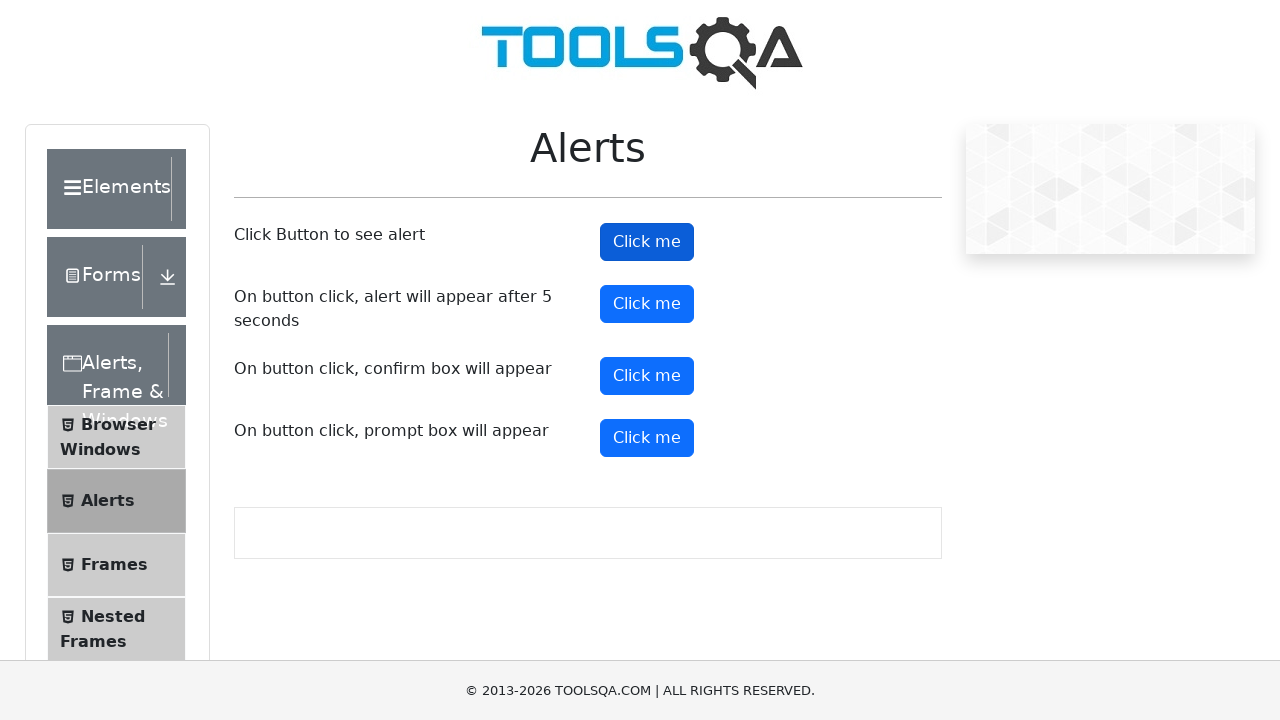

Accepted JavaScript alert dialog
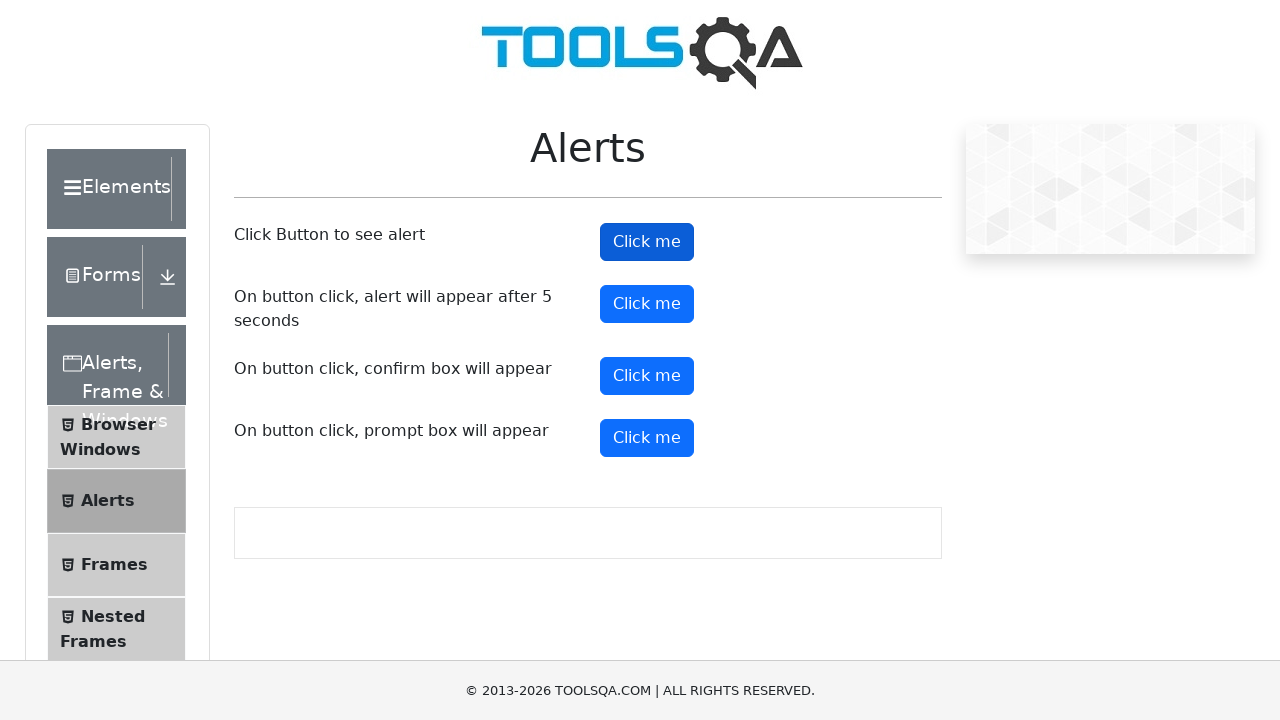

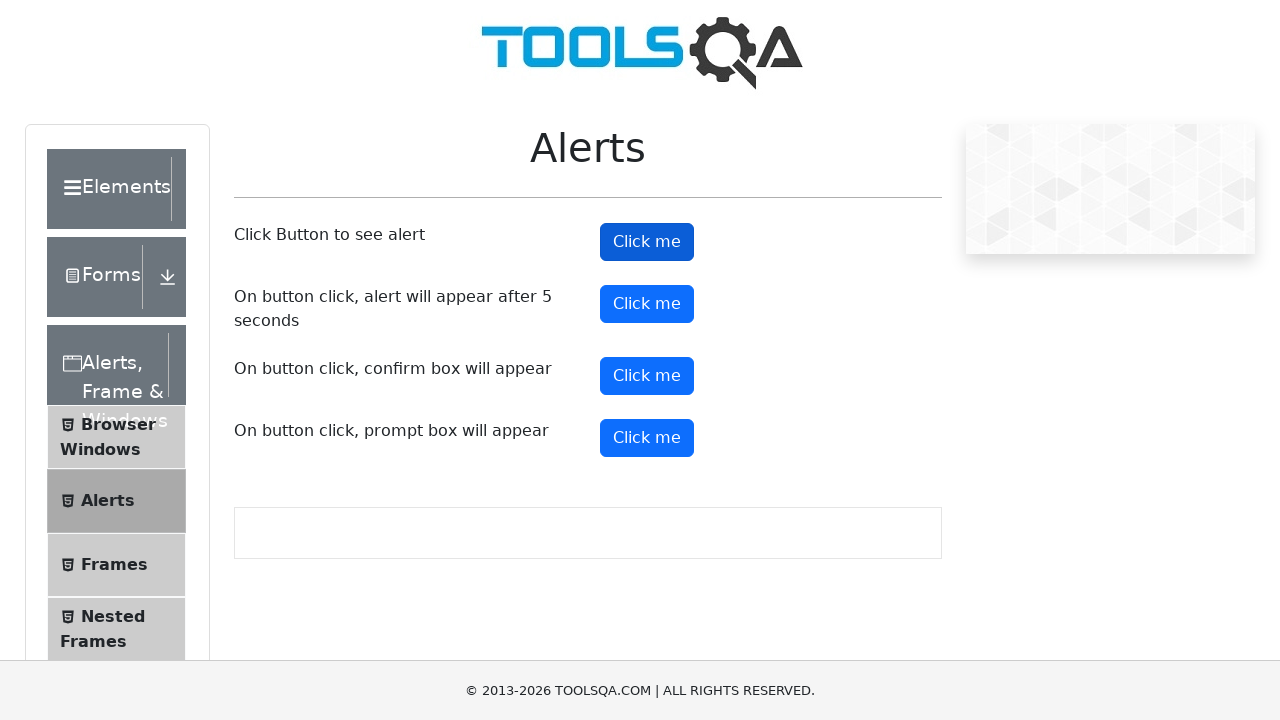